Tests loan eligibility check form by entering a valid mobile number and PAN number, submitting the form, and verifying the response message shows "No investment found"

Starting URL: https://voltmoney.in/check-loan-eligibility-against-mutual-funds

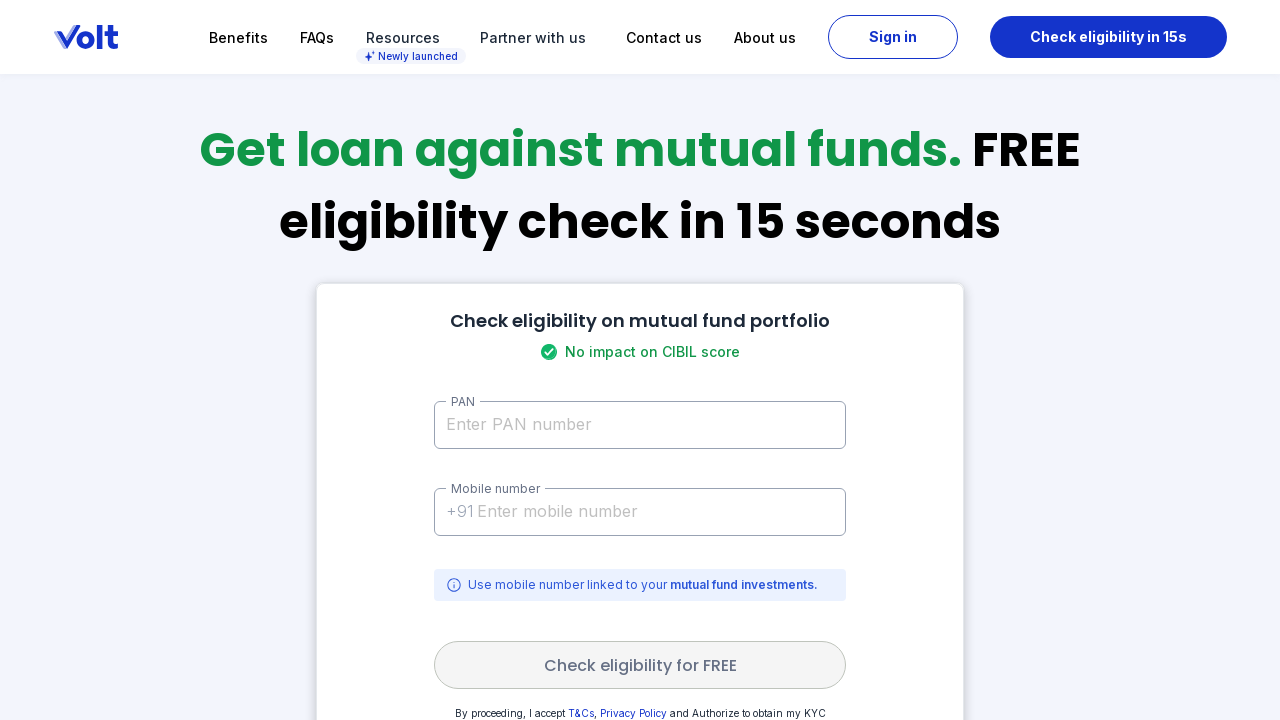

Filled mobile number field with '8951560426' on input[type='tel'], input[name*='mobile'], input[placeholder*='mobile']
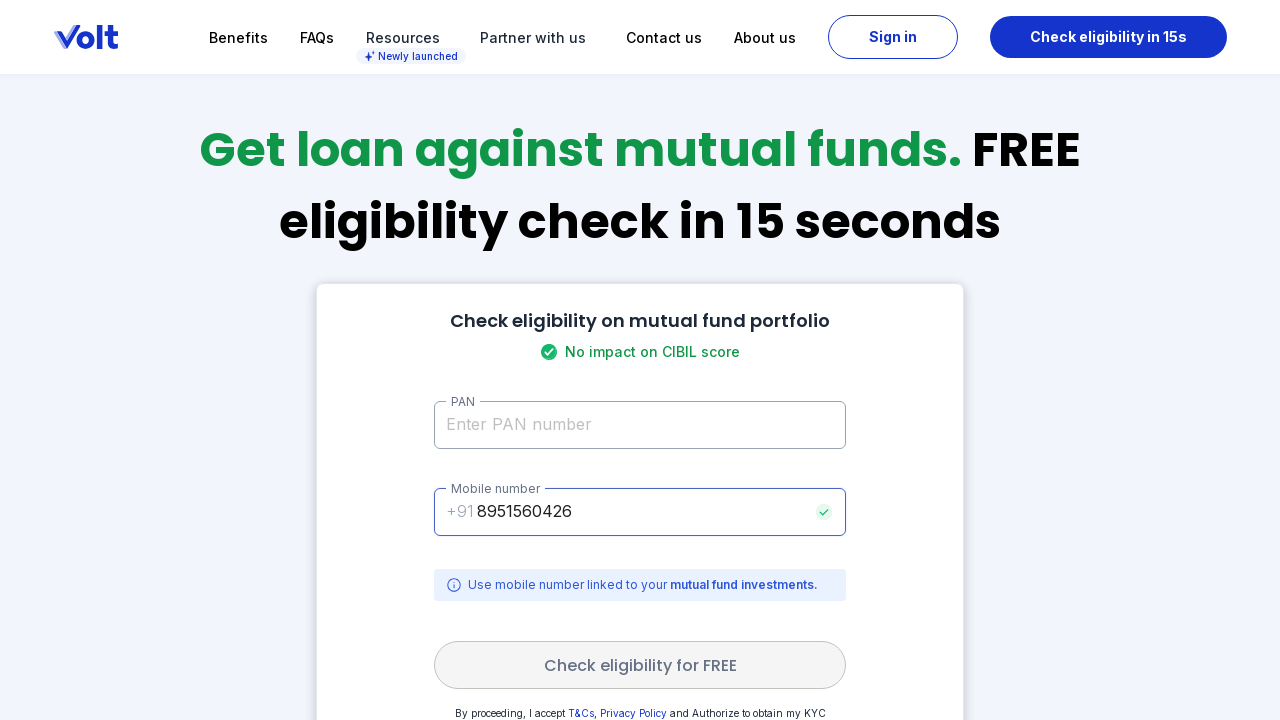

Filled PAN number field with 'DIIPR2414L' on input[name*='pan'], input[placeholder*='PAN']
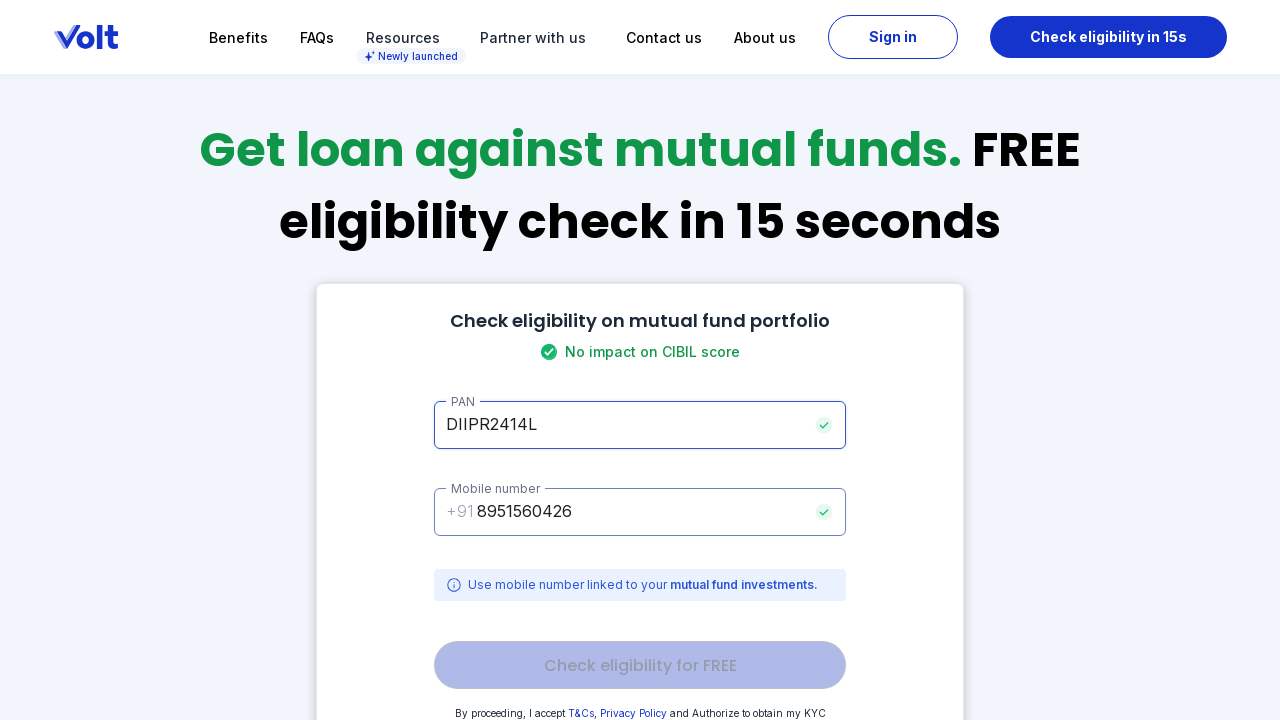

Clicked 'Check eligibility for FREE' button to submit form at (640, 665) on button:has-text('Check eligibility'), button:has-text('FREE'), [type='submit']
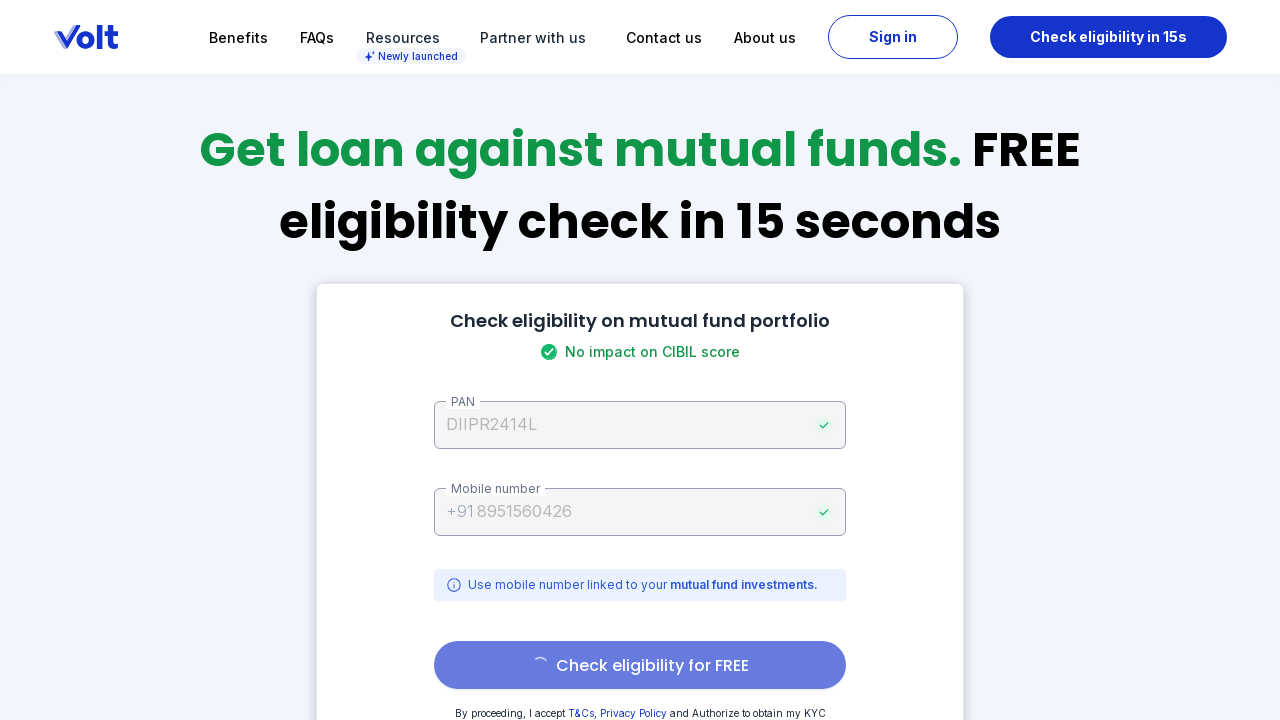

Verified response message 'No investment found' is displayed
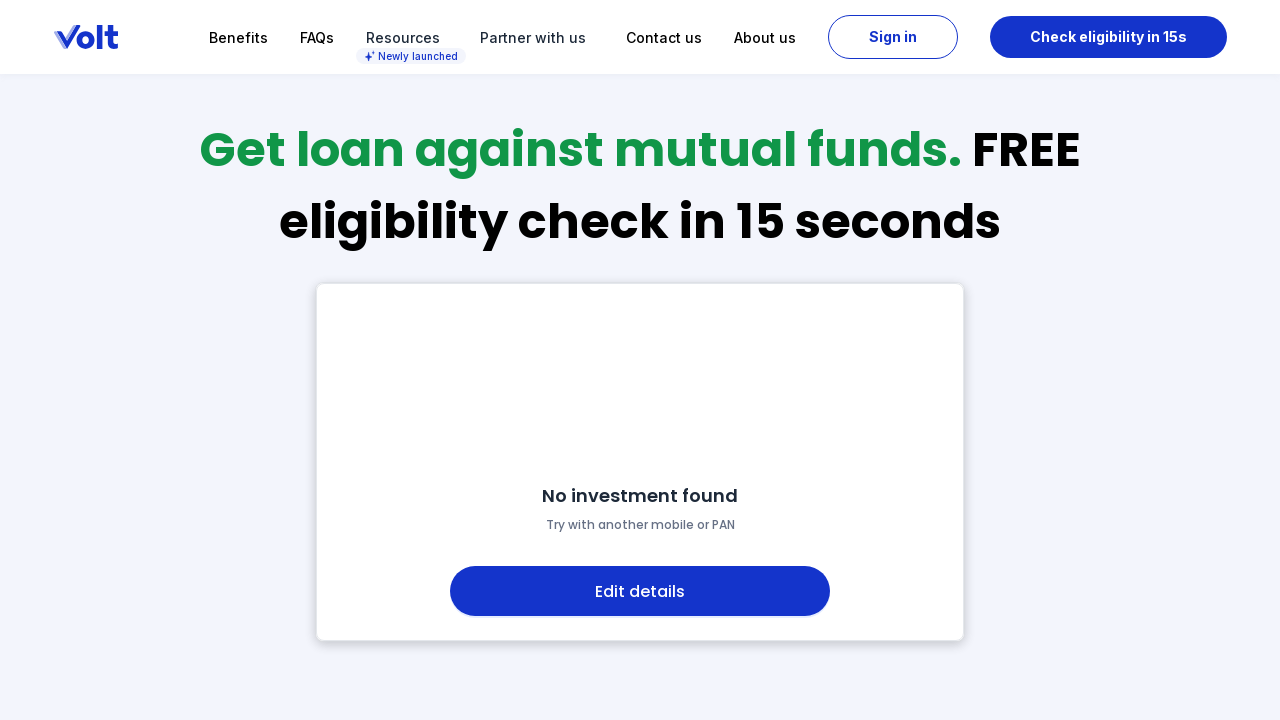

Clicked 'Edit details' button to return to form at (640, 591) on button:has-text('Edit'), button:has-text('edit details')
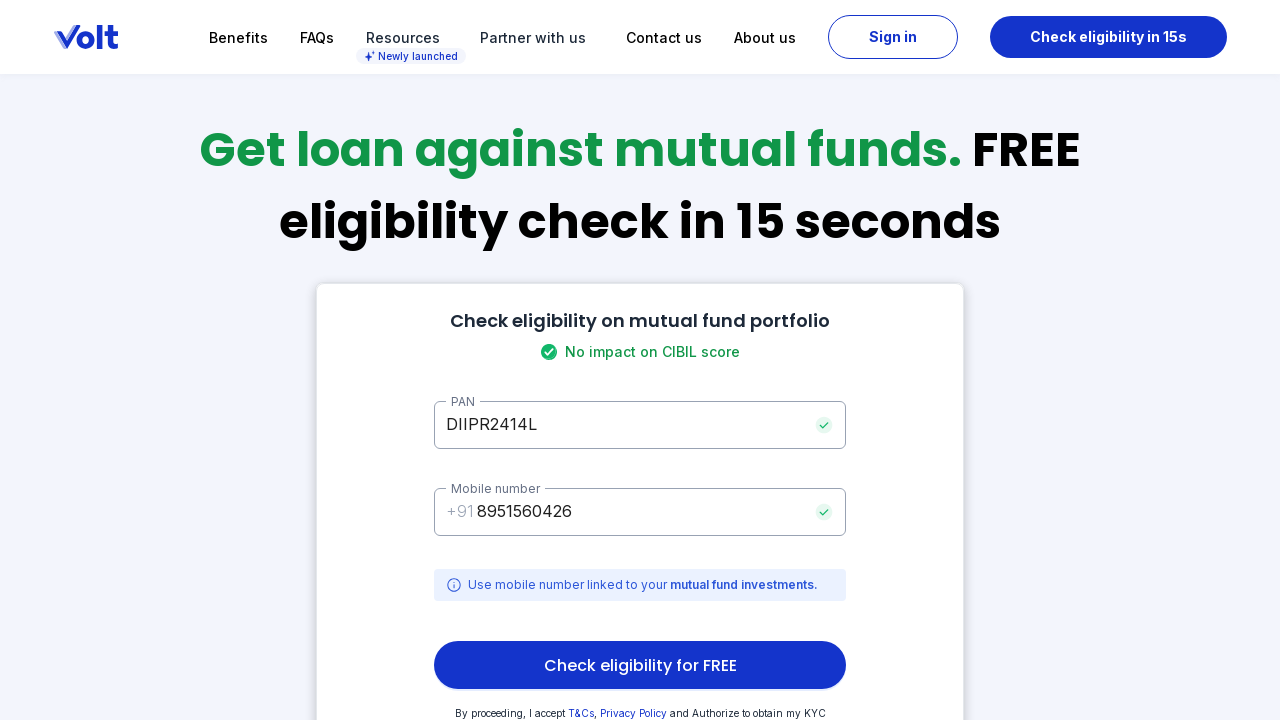

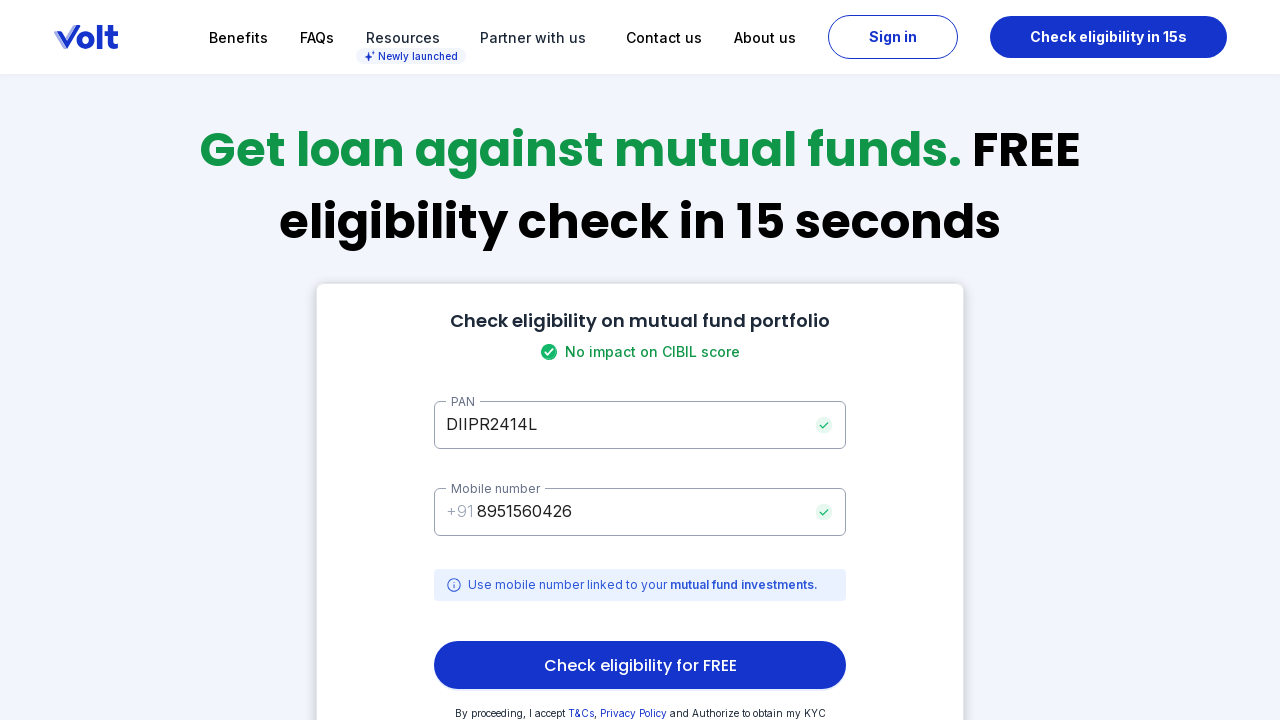